Tests checkbox state verification by navigating to a checkboxes page, finding all checkbox elements, and asserting that the second checkbox (which is checked by default) is selected.

Starting URL: http://the-internet.herokuapp.com/checkboxes

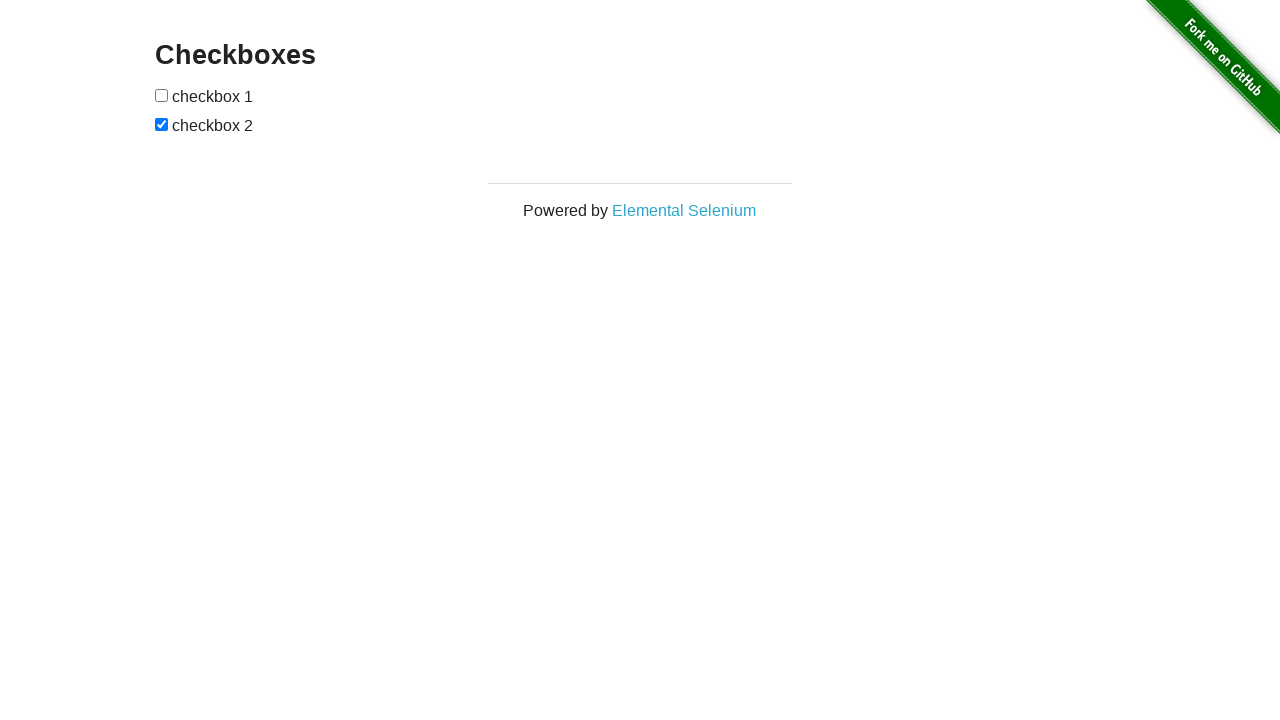

Waited for checkboxes to load on the page
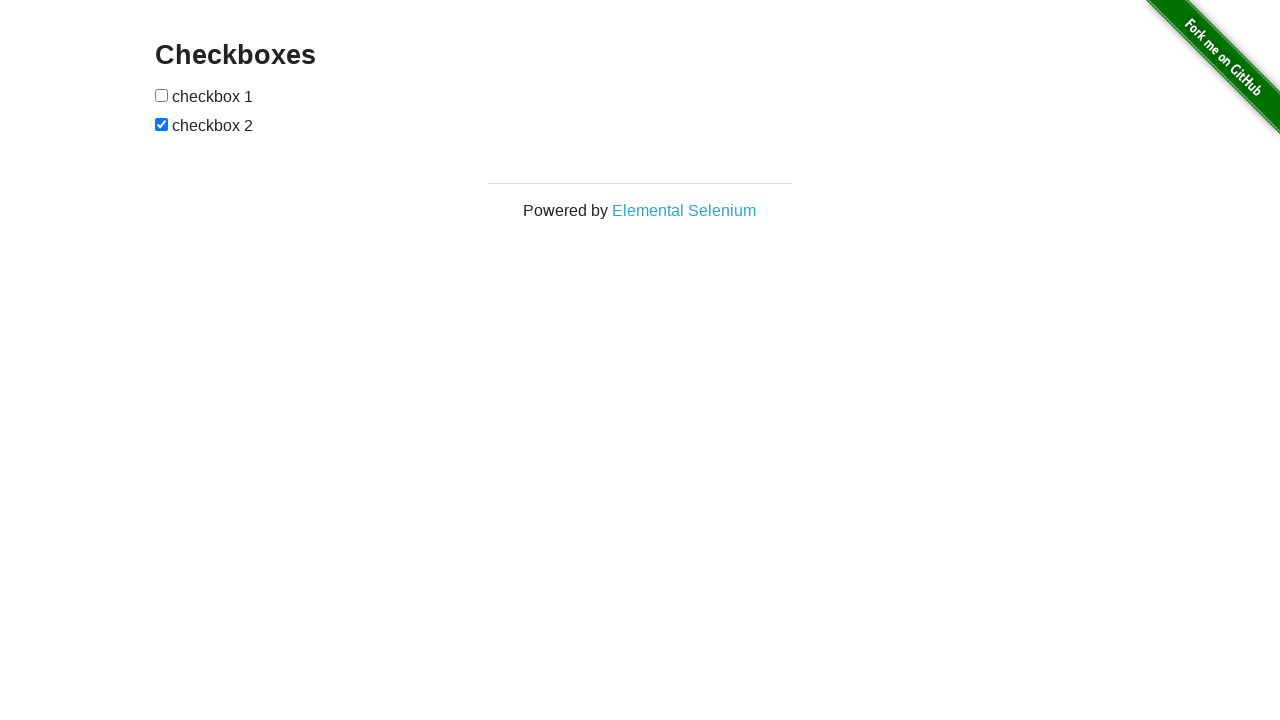

Located all checkbox elements on the page
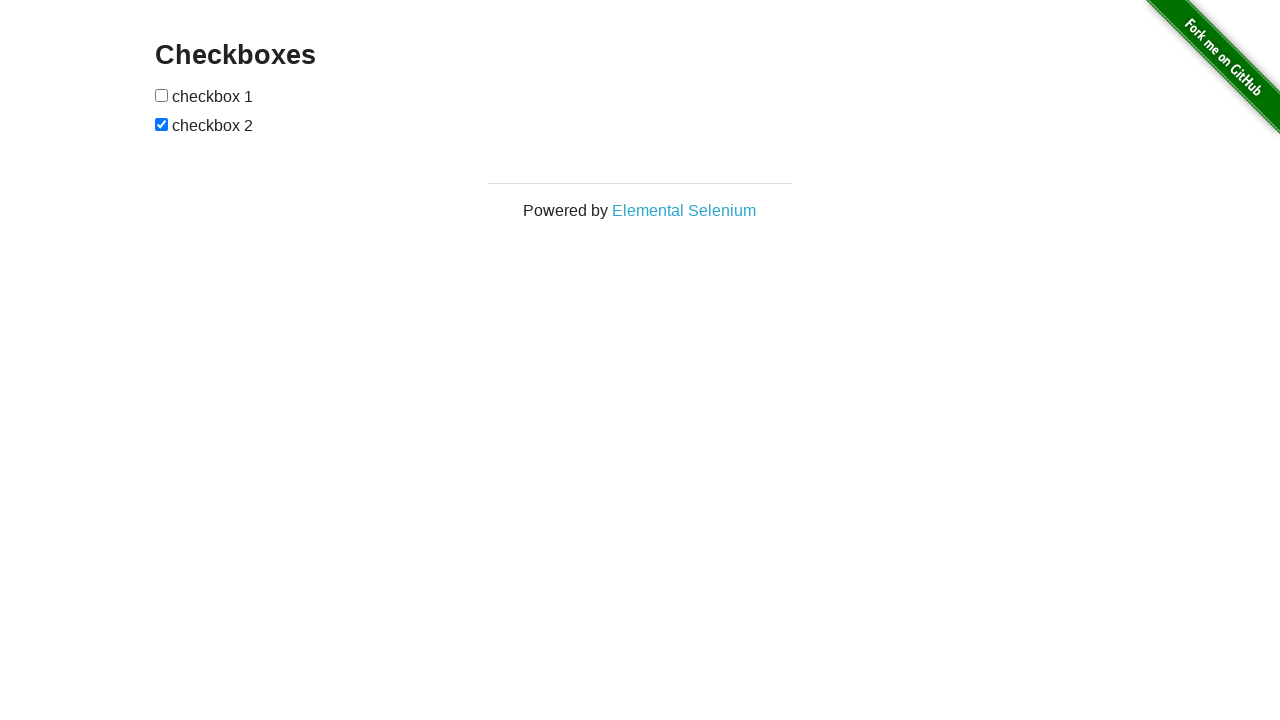

Verified that the second checkbox is checked by default
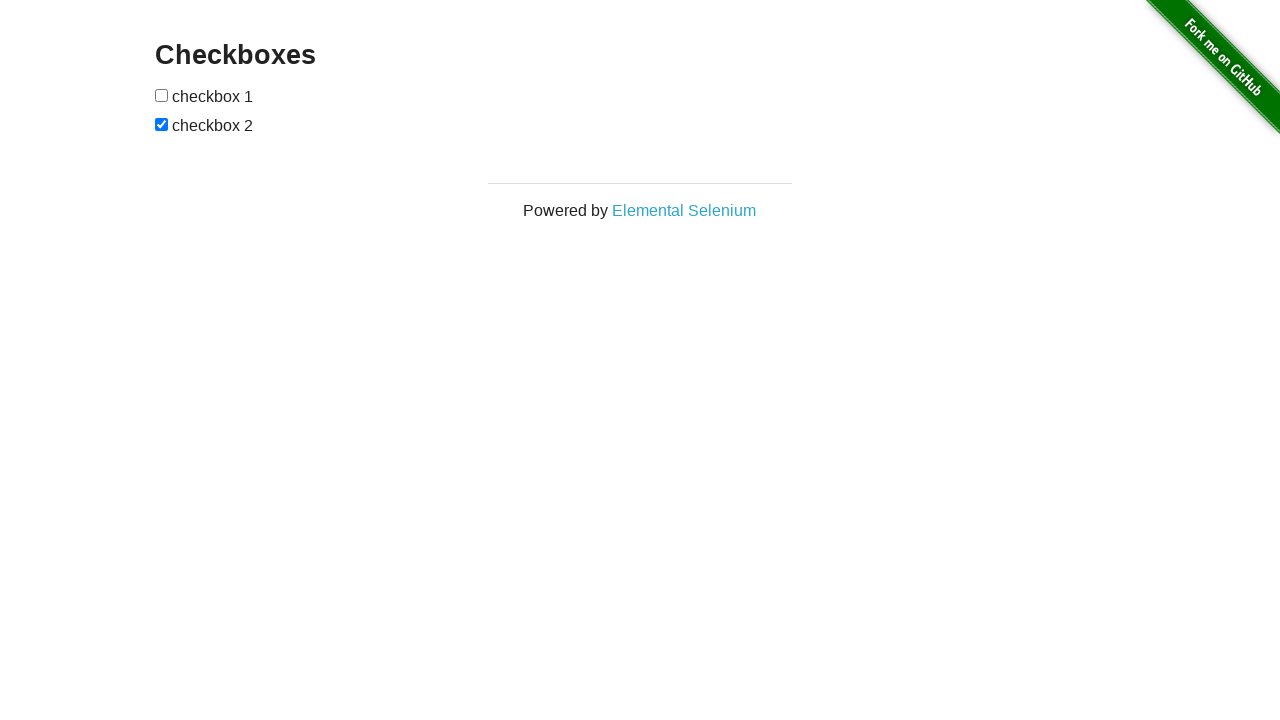

Verified that the first checkbox is not checked by default
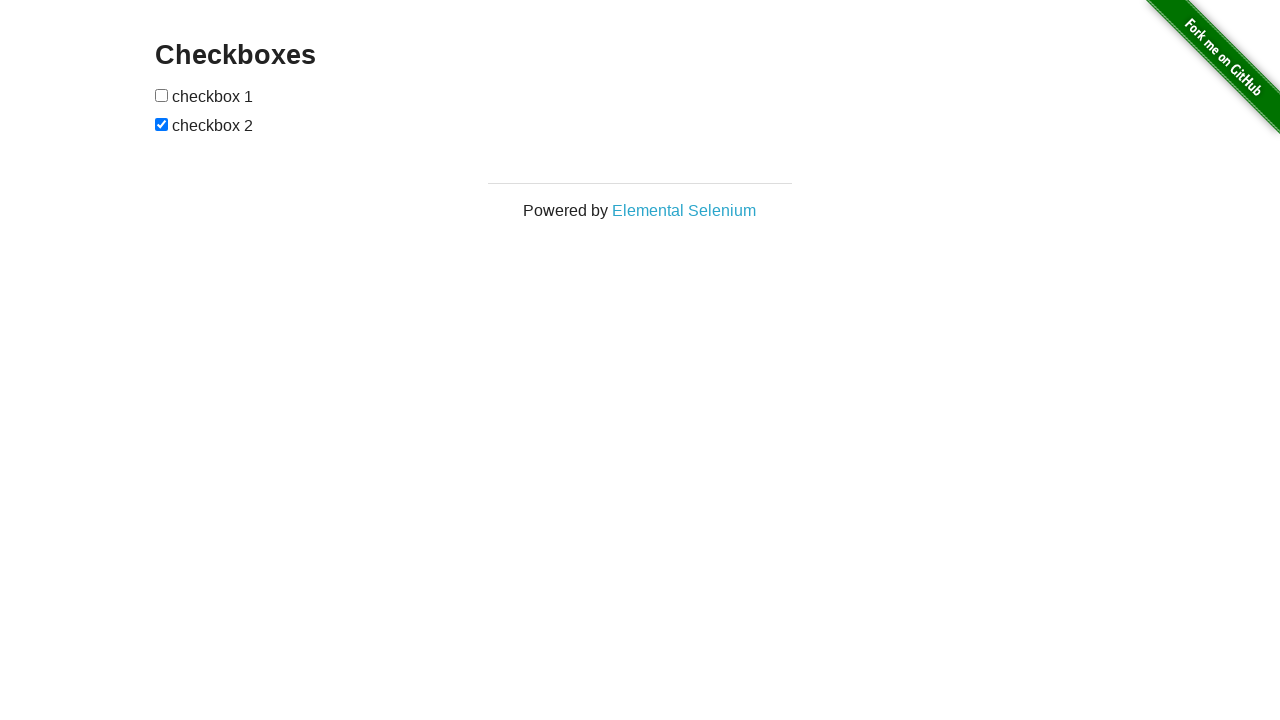

Clicked the first checkbox to check it at (162, 95) on input[type="checkbox"] >> nth=0
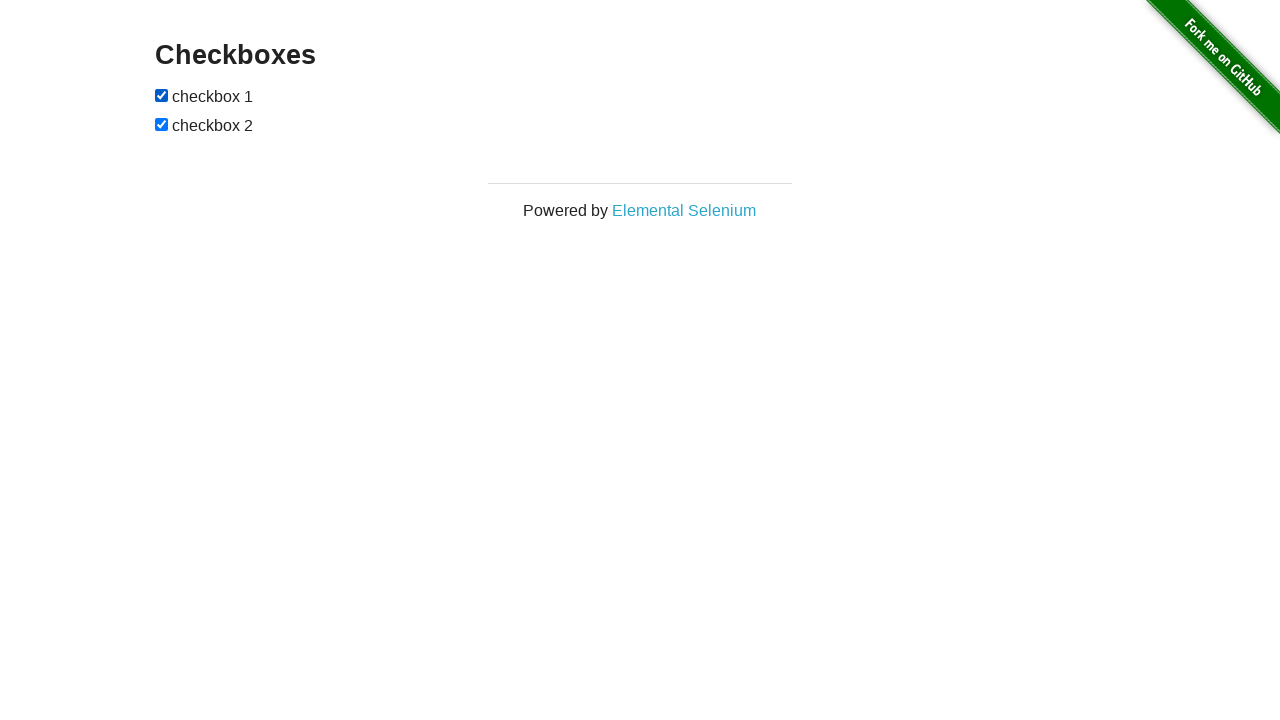

Verified that the first checkbox is now checked after clicking
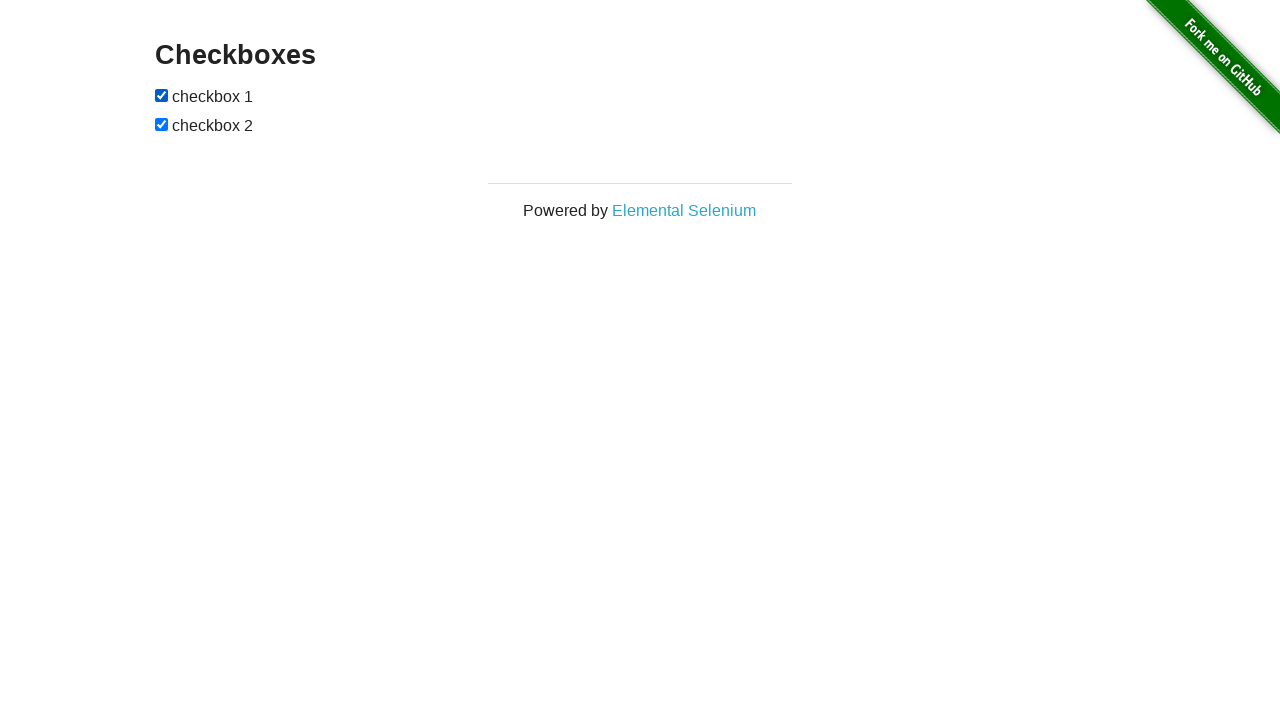

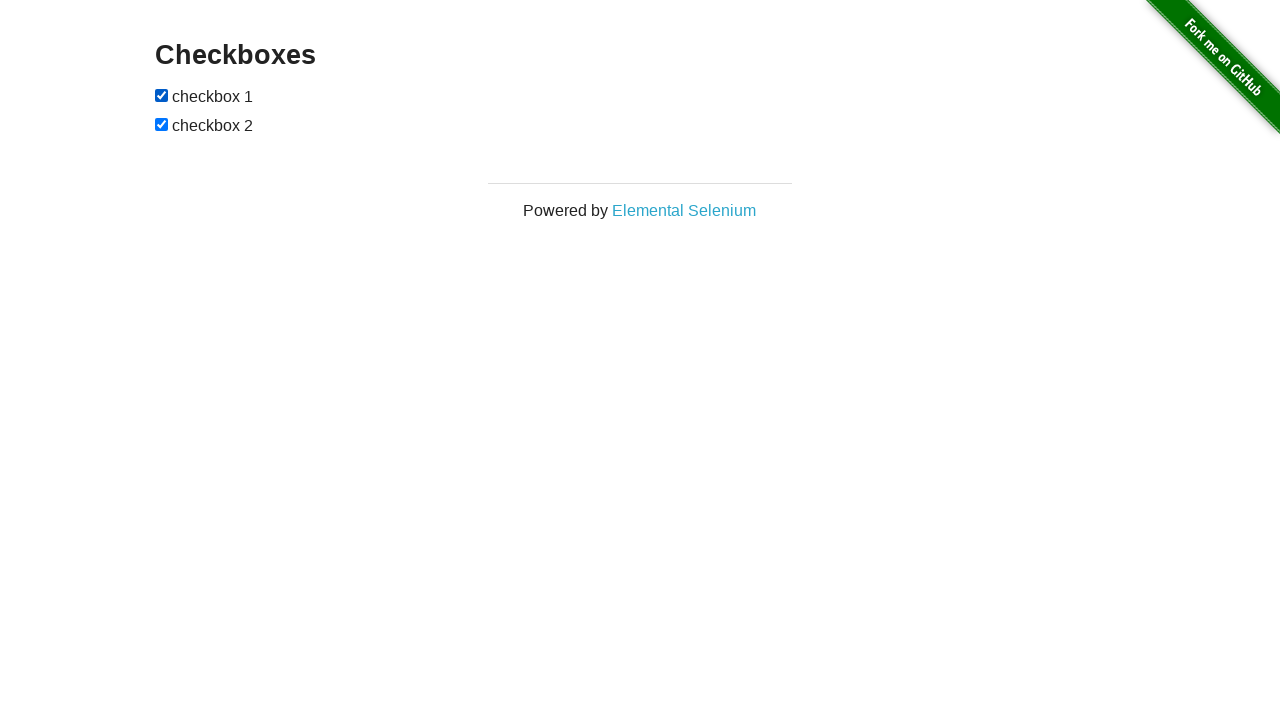